Tests clicking the login button on the anhtester.com homepage to navigate to the login page

Starting URL: https://anhtester.com/

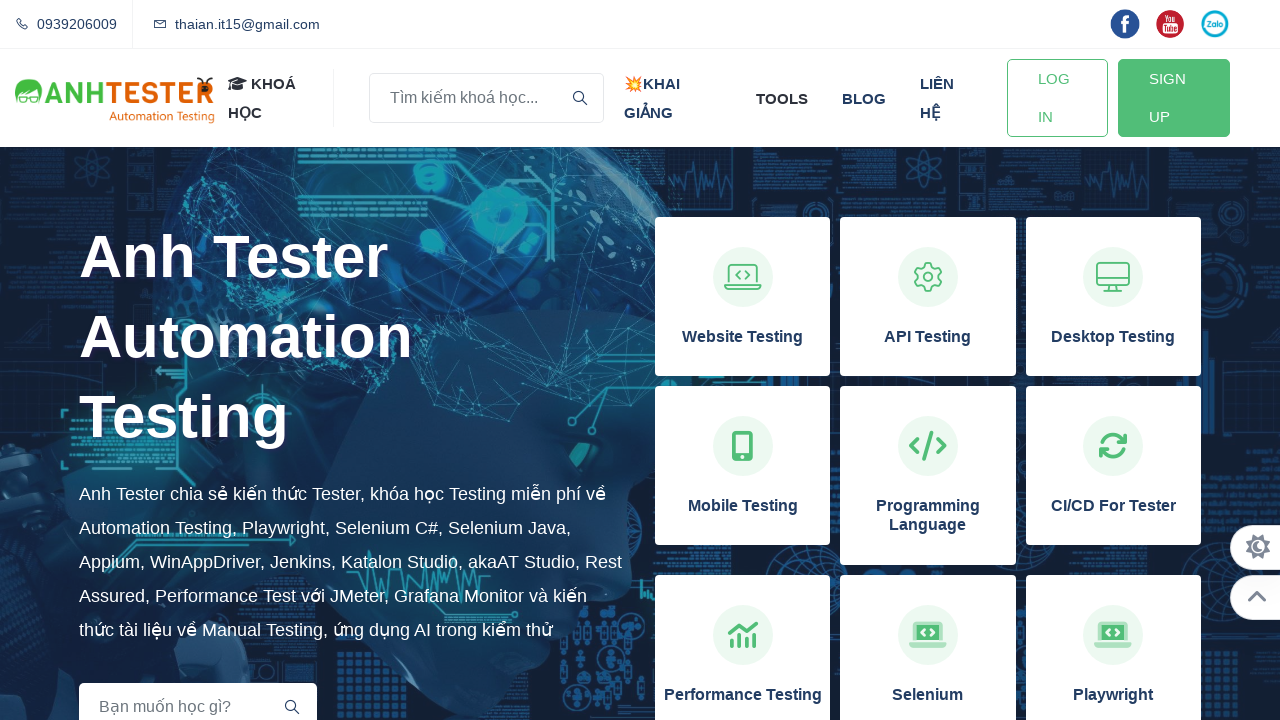

Clicked the Login button on anhtester.com homepage at (1057, 98) on a#btn-login
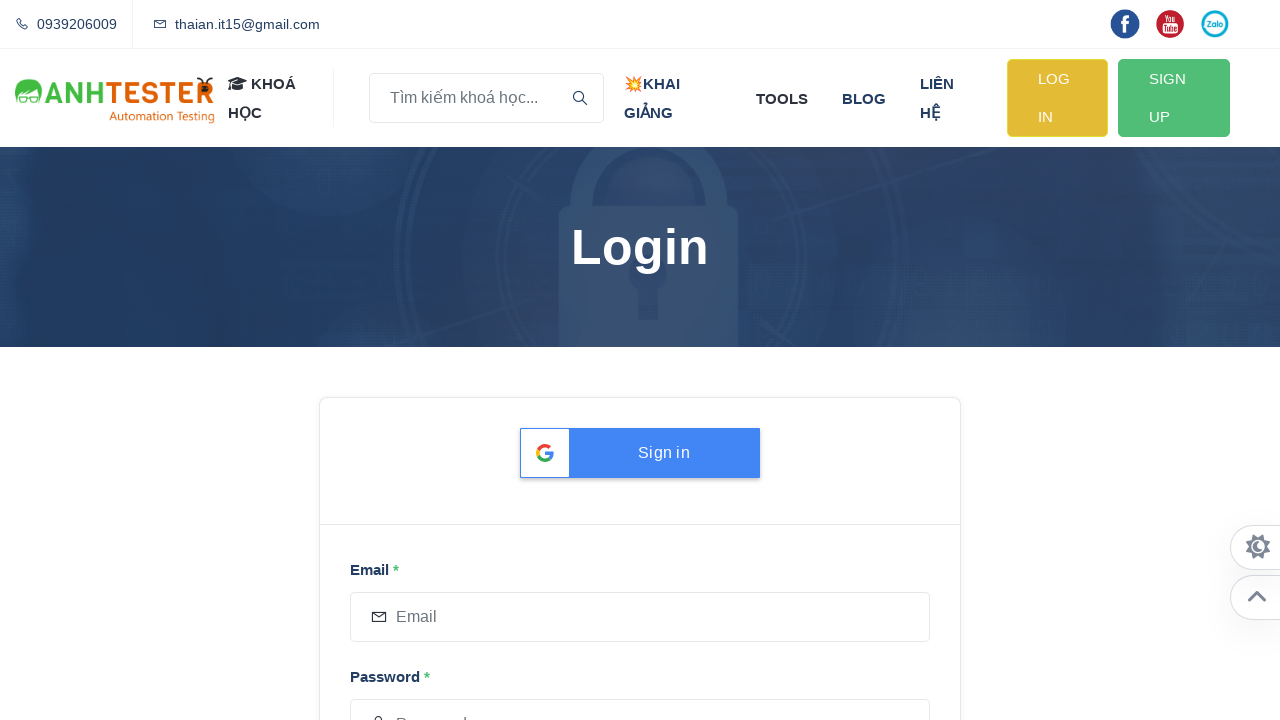

Waited for navigation to complete and login page to load
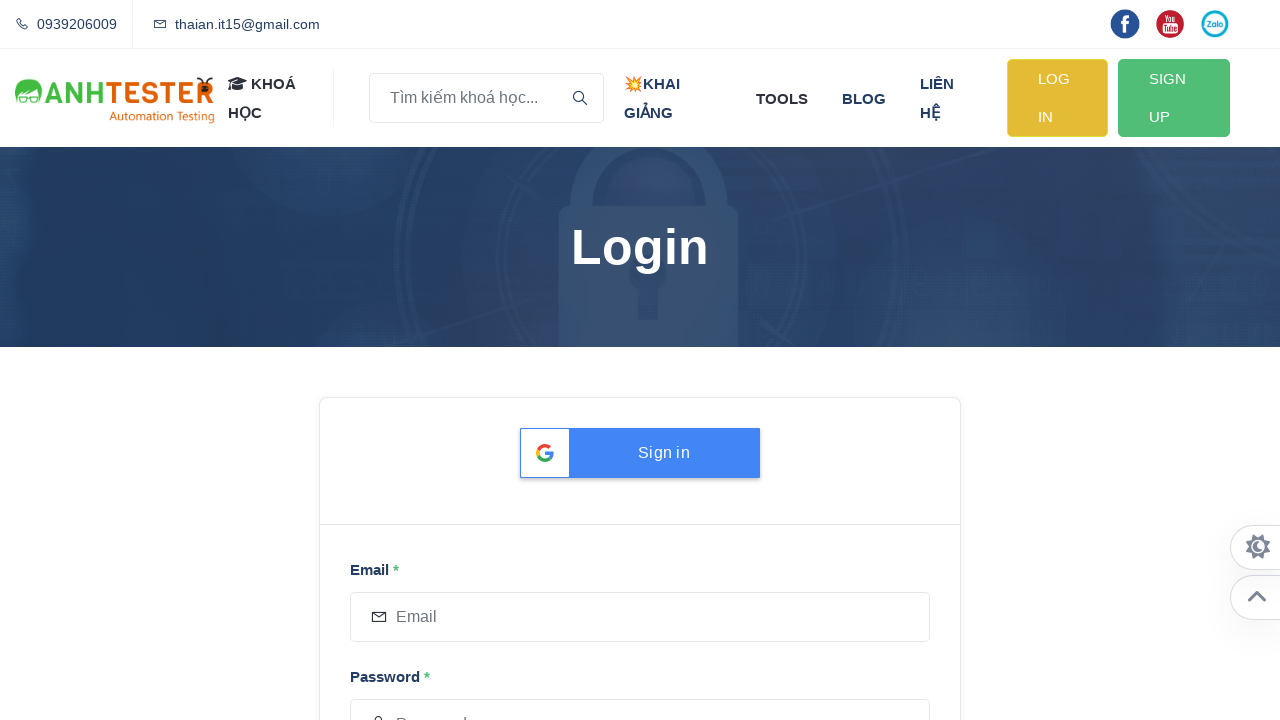

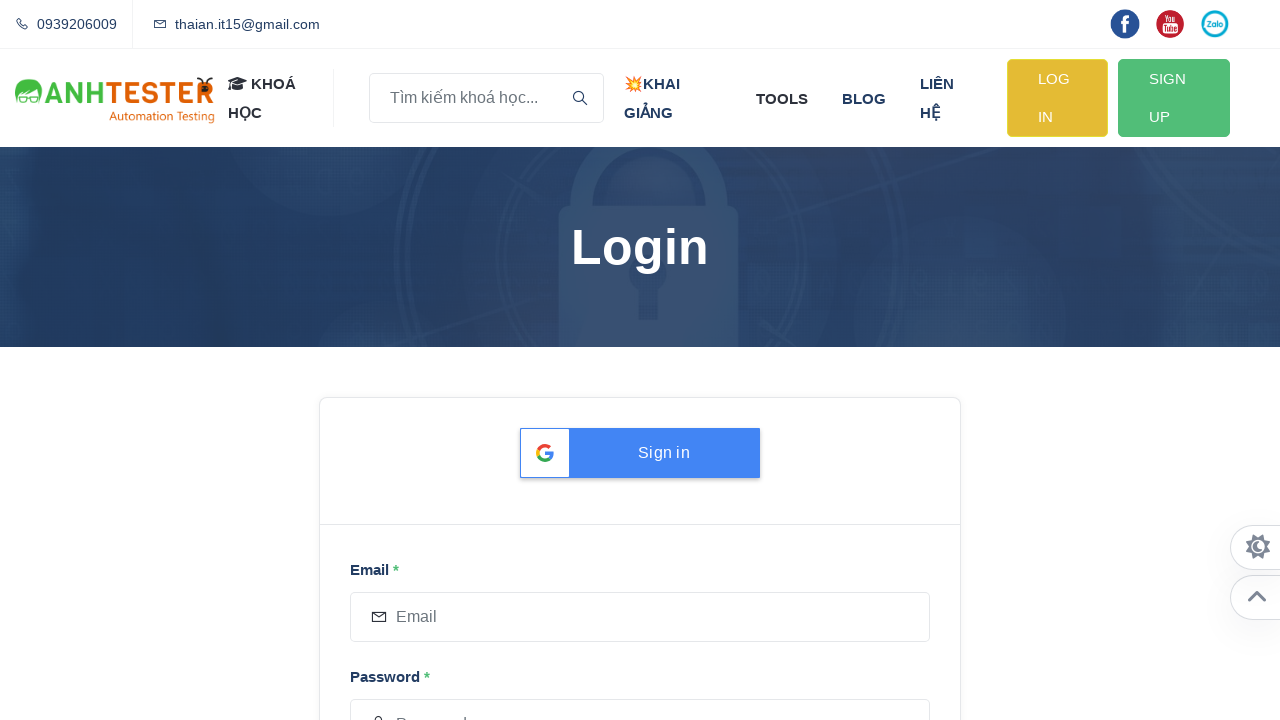